Tests filtering to display only active (non-completed) items

Starting URL: https://demo.playwright.dev/todomvc

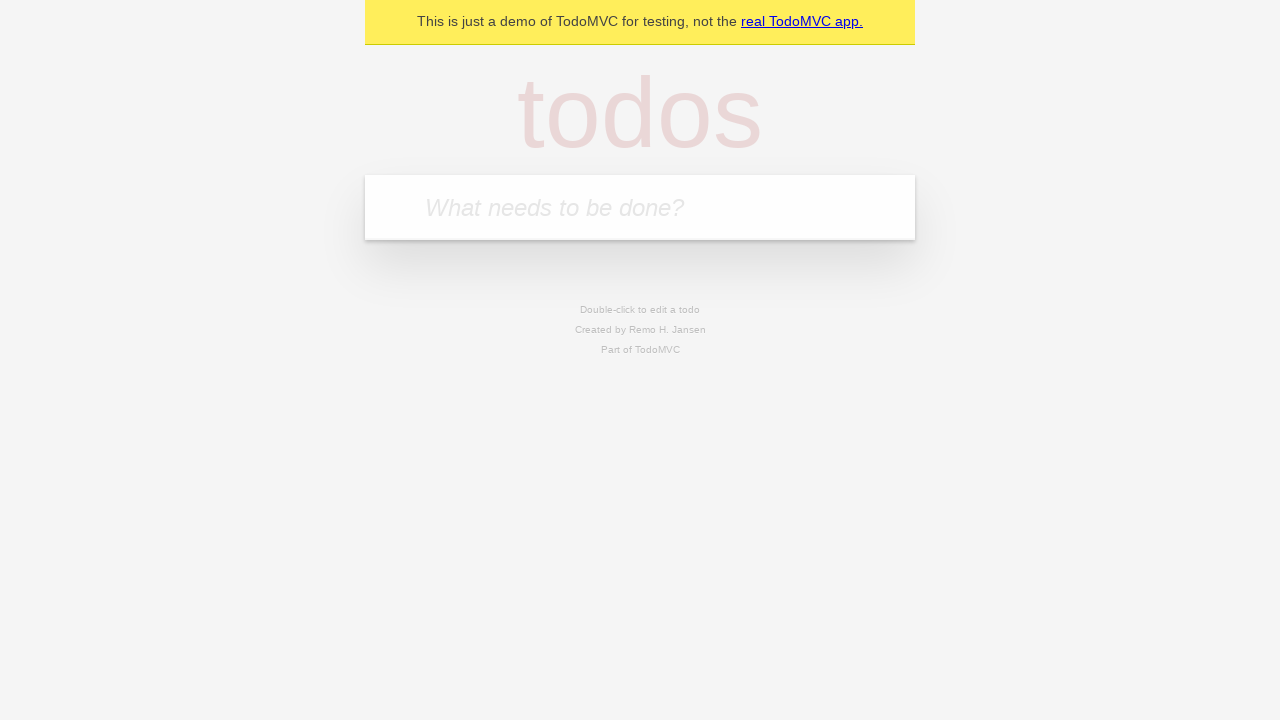

Filled todo input with 'buy some cheese' on internal:attr=[placeholder="What needs to be done?"i]
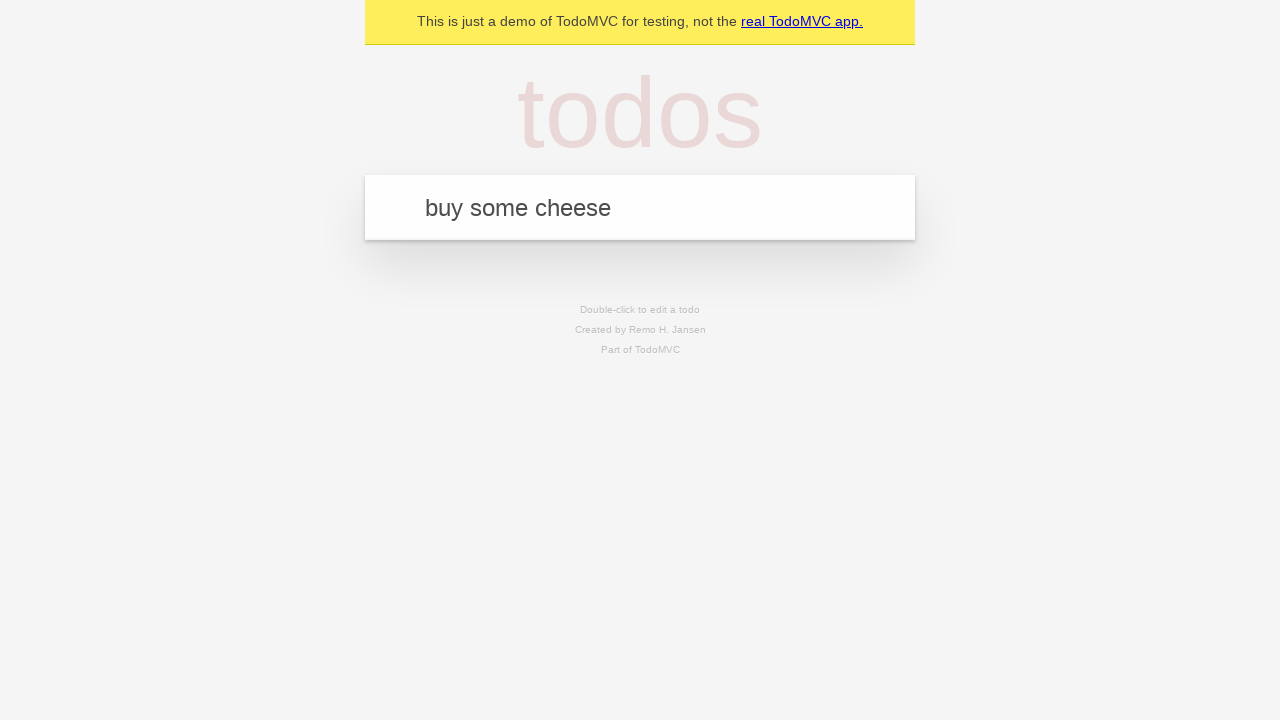

Pressed Enter to add 'buy some cheese' to the todo list on internal:attr=[placeholder="What needs to be done?"i]
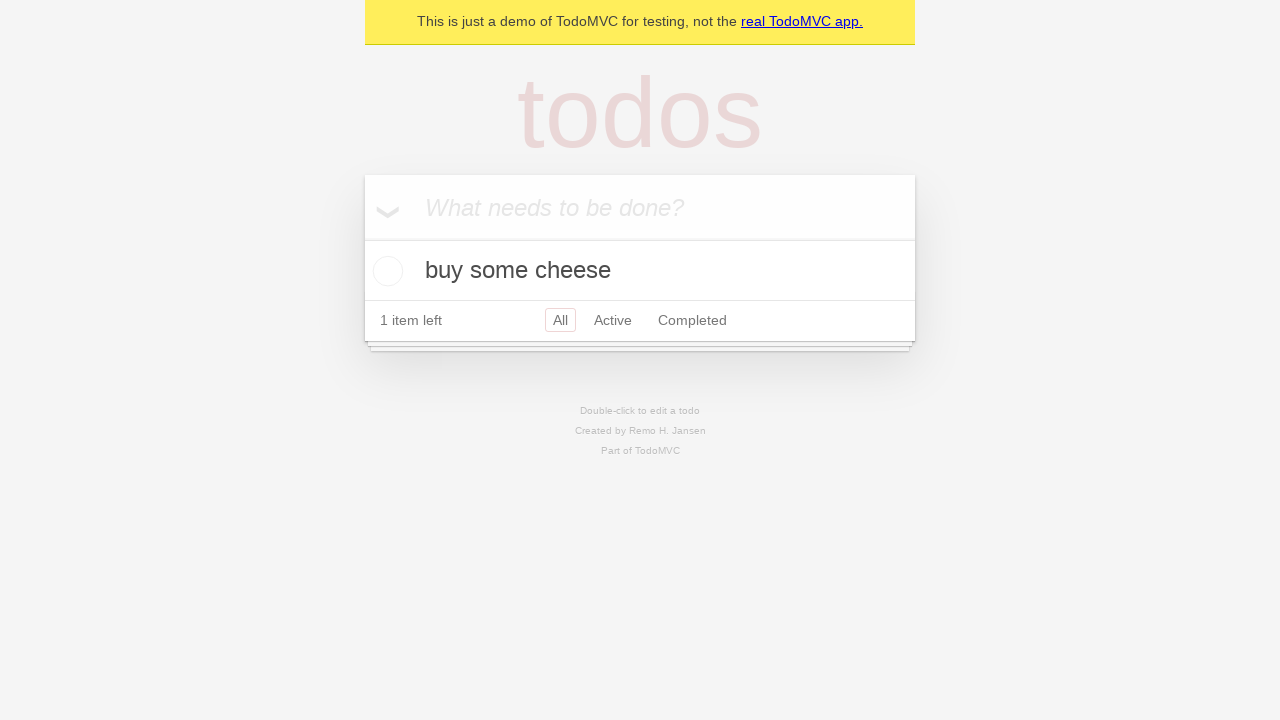

Filled todo input with 'feed the cat' on internal:attr=[placeholder="What needs to be done?"i]
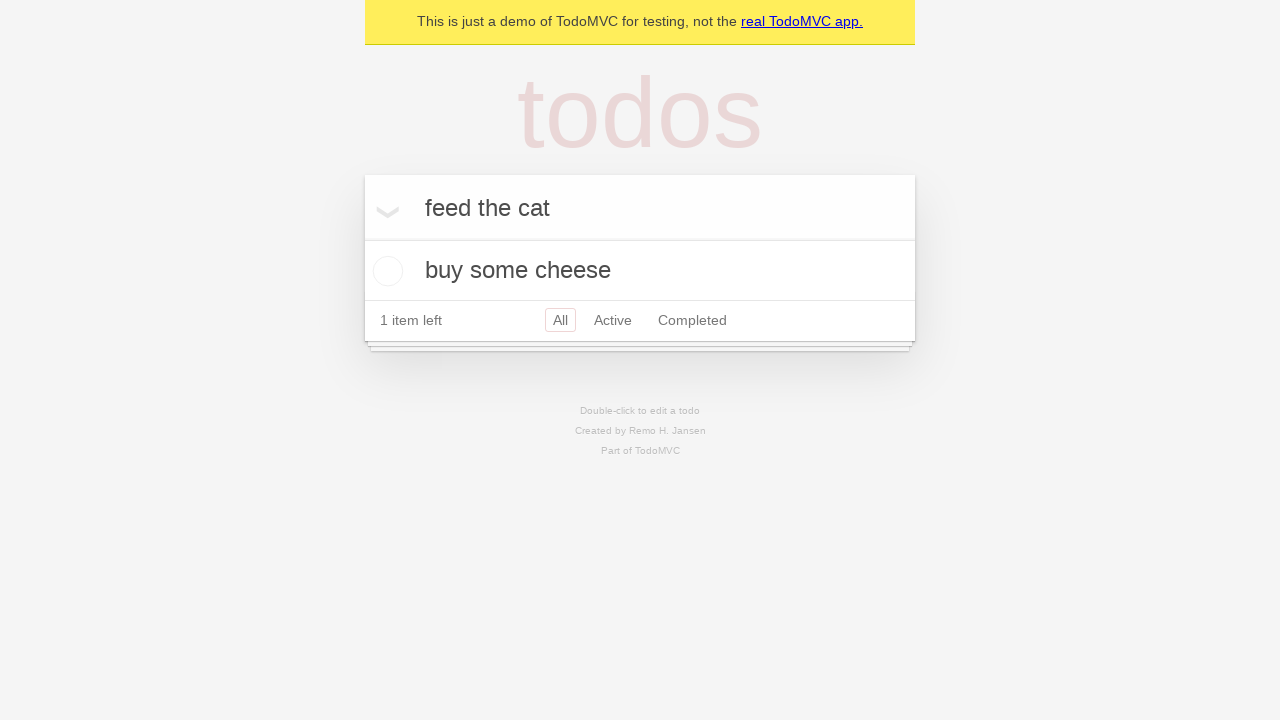

Pressed Enter to add 'feed the cat' to the todo list on internal:attr=[placeholder="What needs to be done?"i]
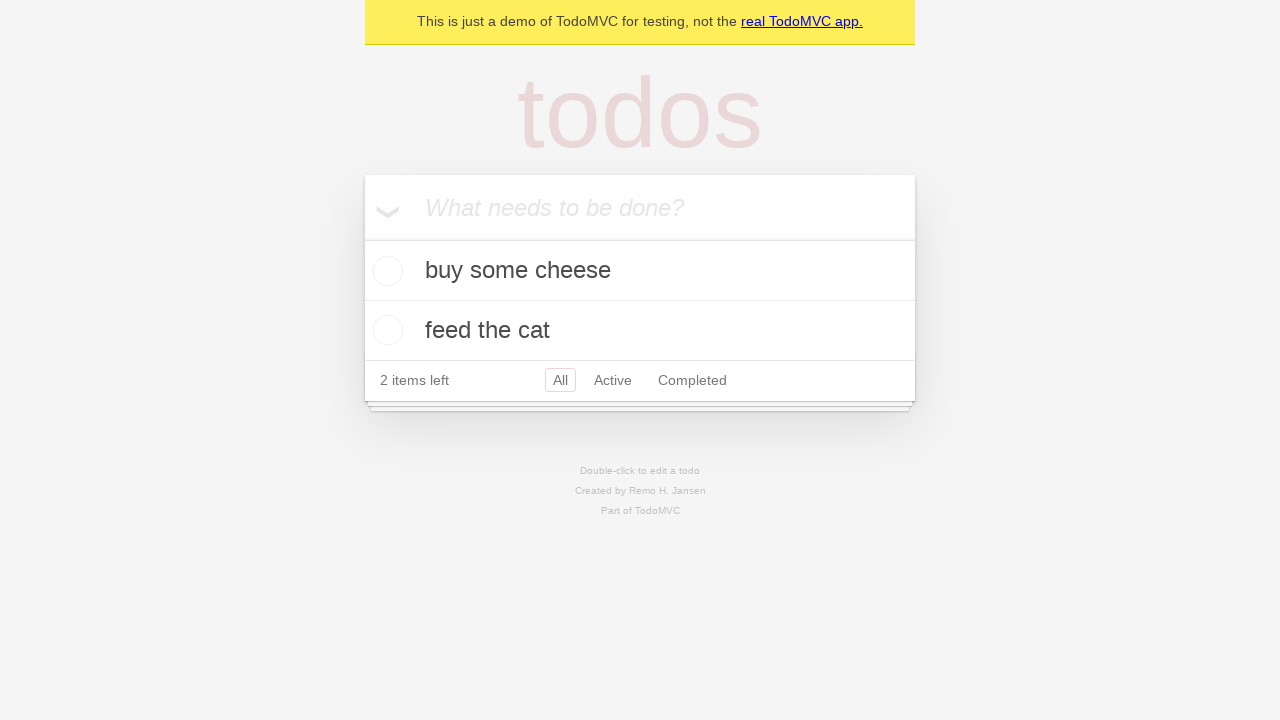

Filled todo input with 'book a doctors appointment' on internal:attr=[placeholder="What needs to be done?"i]
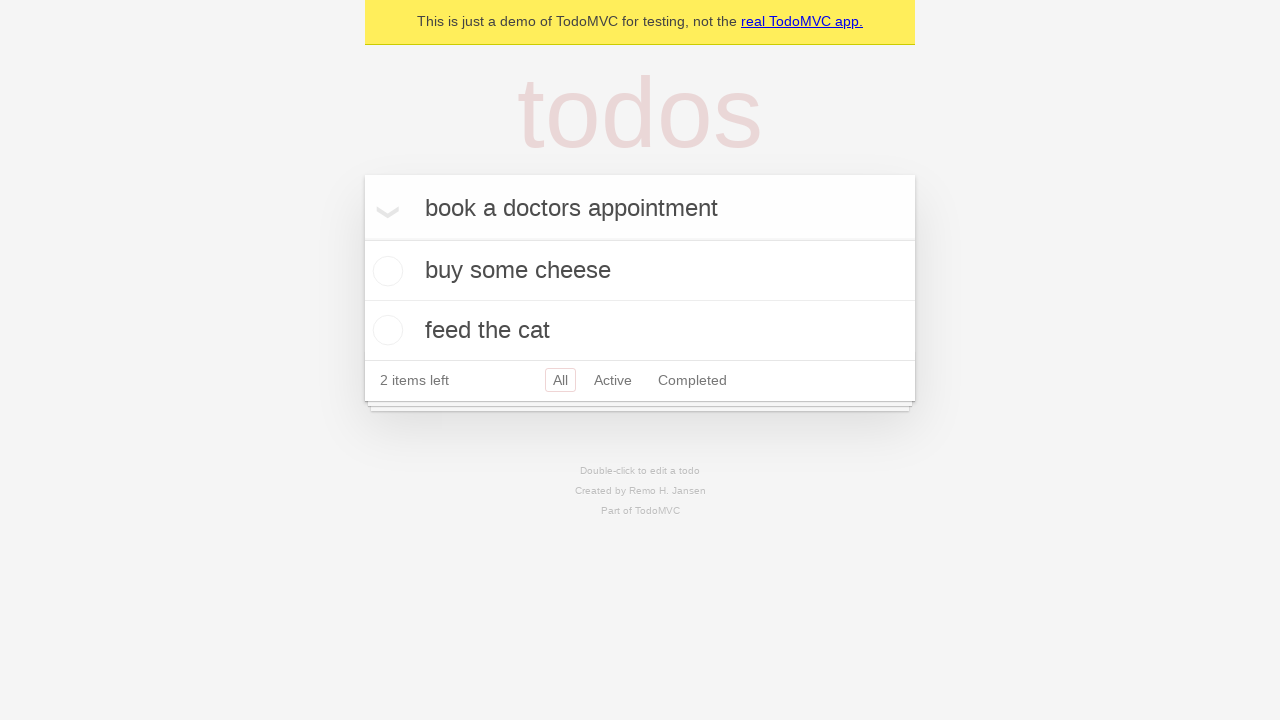

Pressed Enter to add 'book a doctors appointment' to the todo list on internal:attr=[placeholder="What needs to be done?"i]
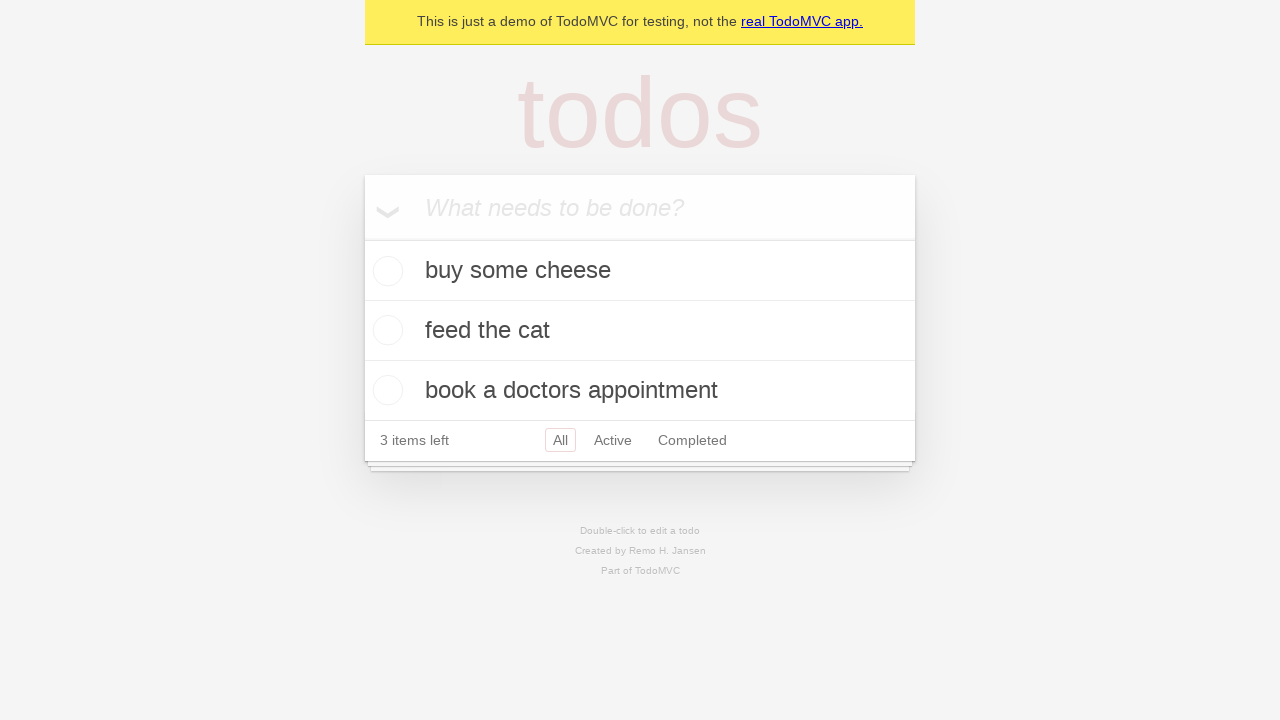

Waited for all 3 todos to load on the page
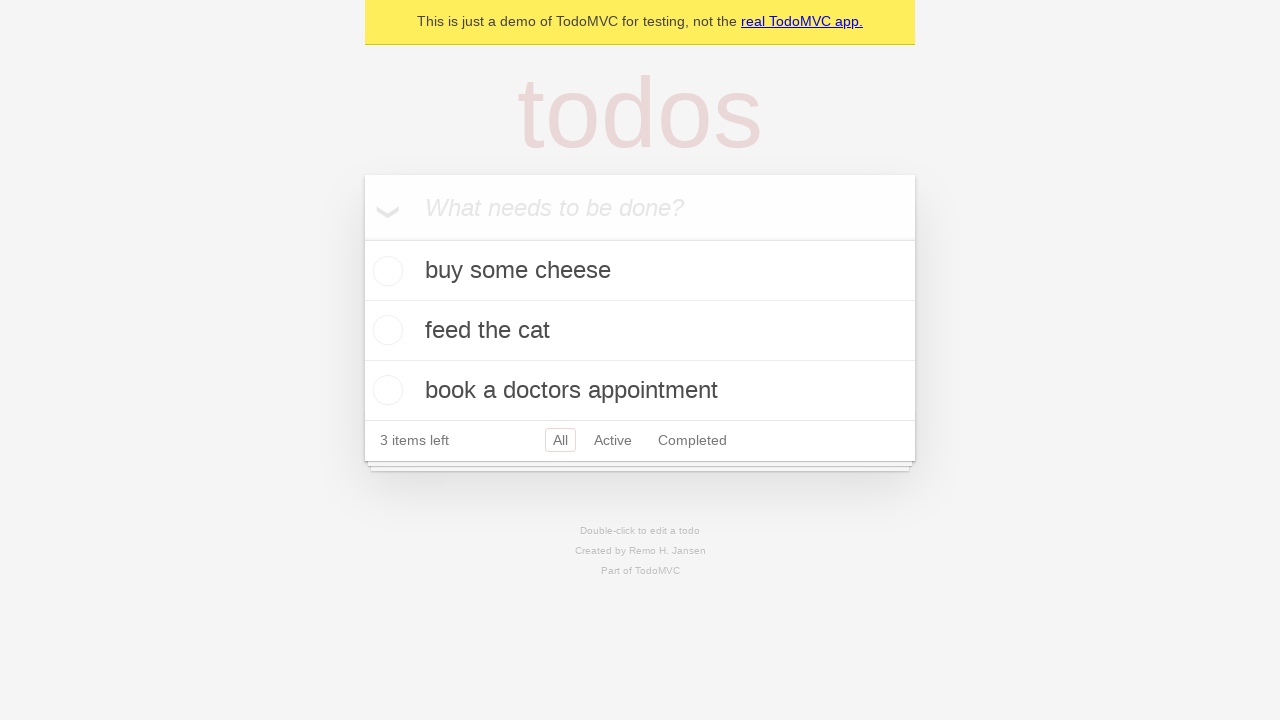

Marked the second todo (feed the cat) as completed at (385, 330) on internal:testid=[data-testid="todo-item"s] >> nth=1 >> internal:role=checkbox
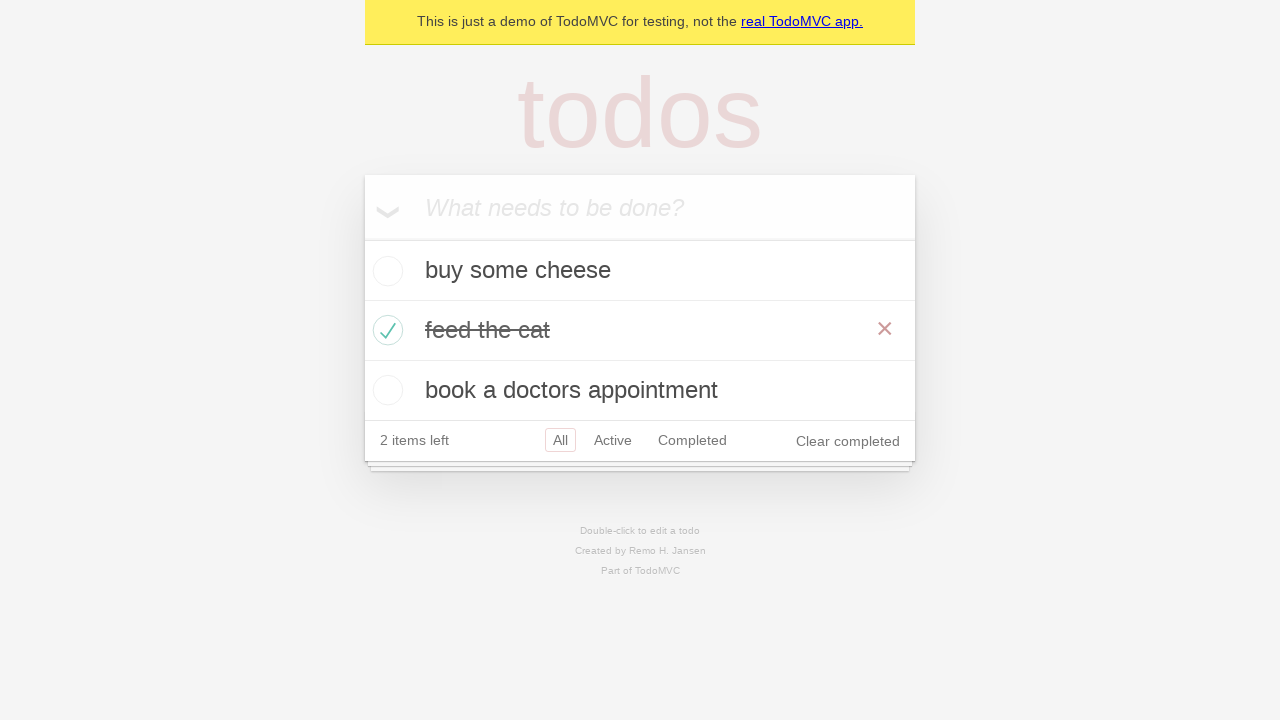

Clicked the Active filter to display only non-completed items at (613, 440) on internal:role=link[name="Active"i]
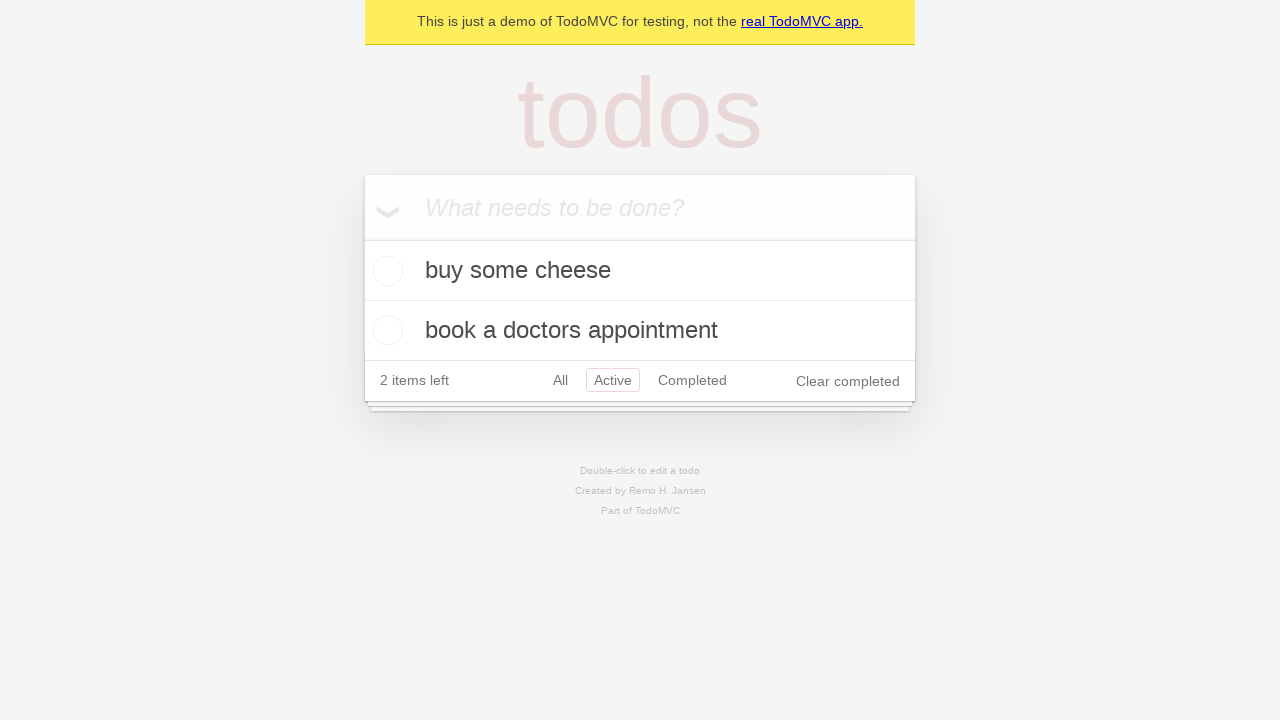

Verified that the Active filter is applied, showing only 2 active todos
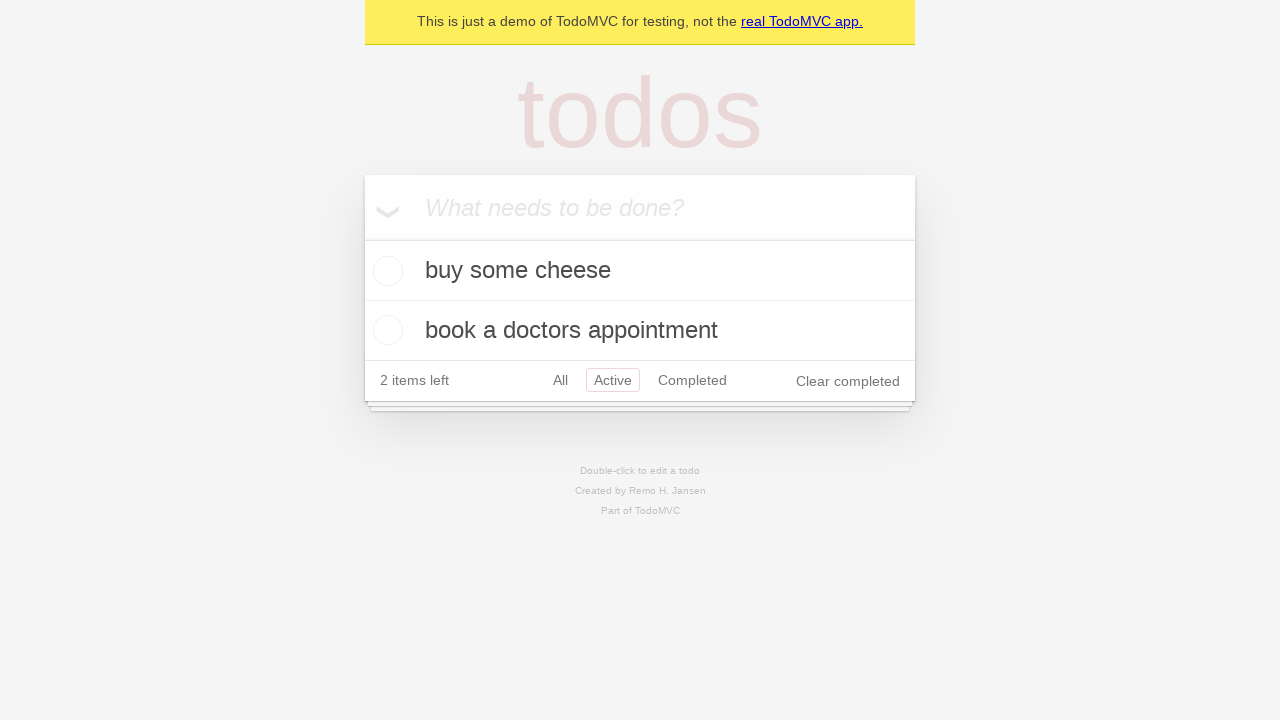

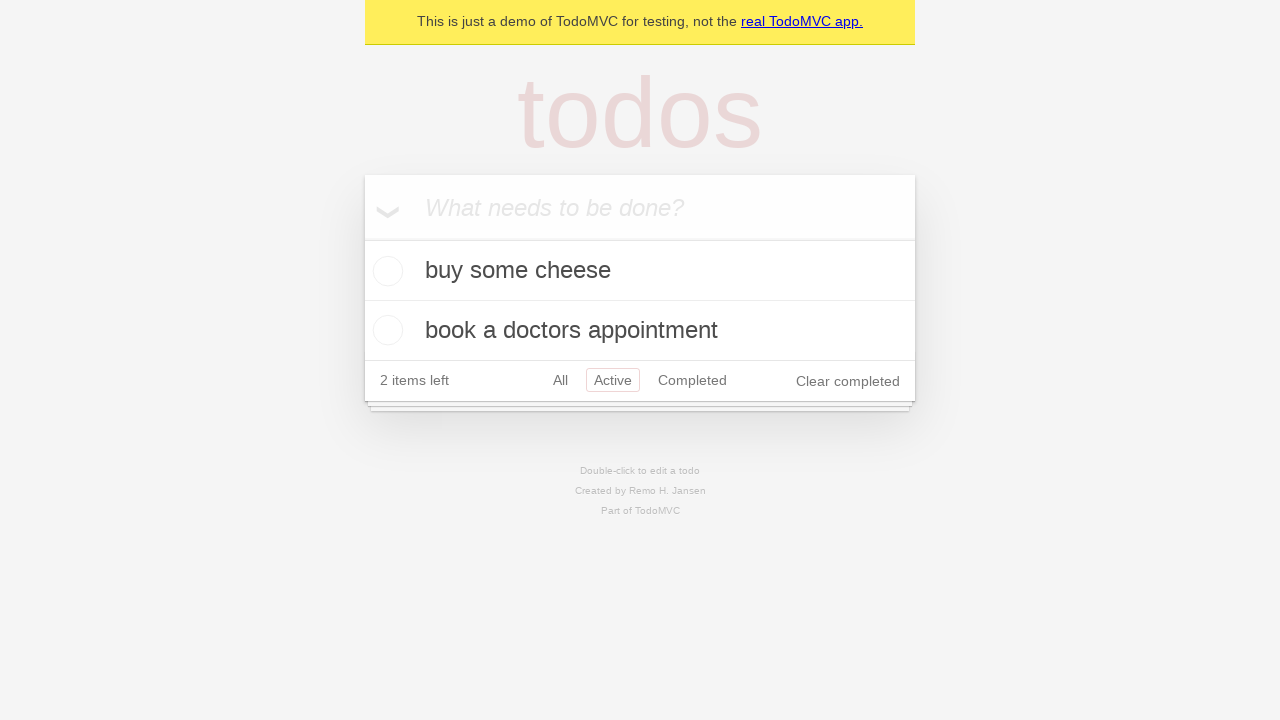